Tests the derivative calculator website by entering a mathematical expression, clicking the GO button, then clicking "Show Steps" to display the calculation steps.

Starting URL: https://www.derivative-calculator.net/

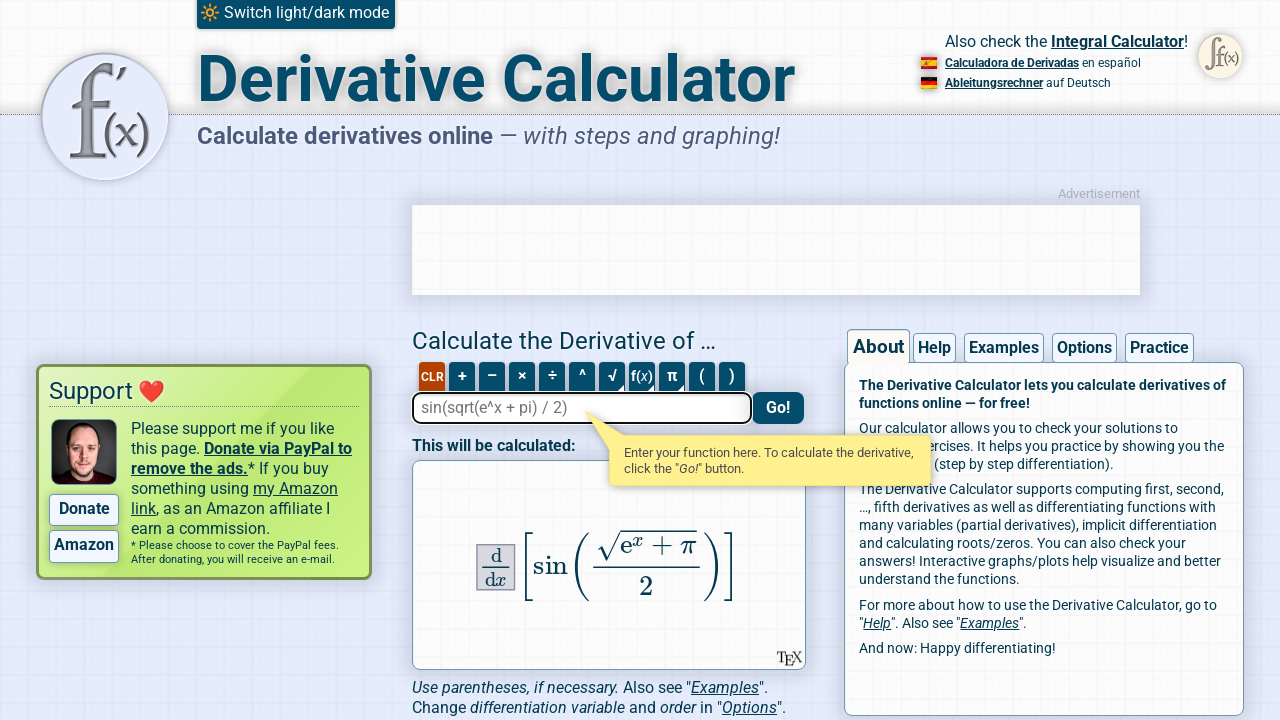

Entered mathematical expression 'ln(x/2)' in the input field on #expression
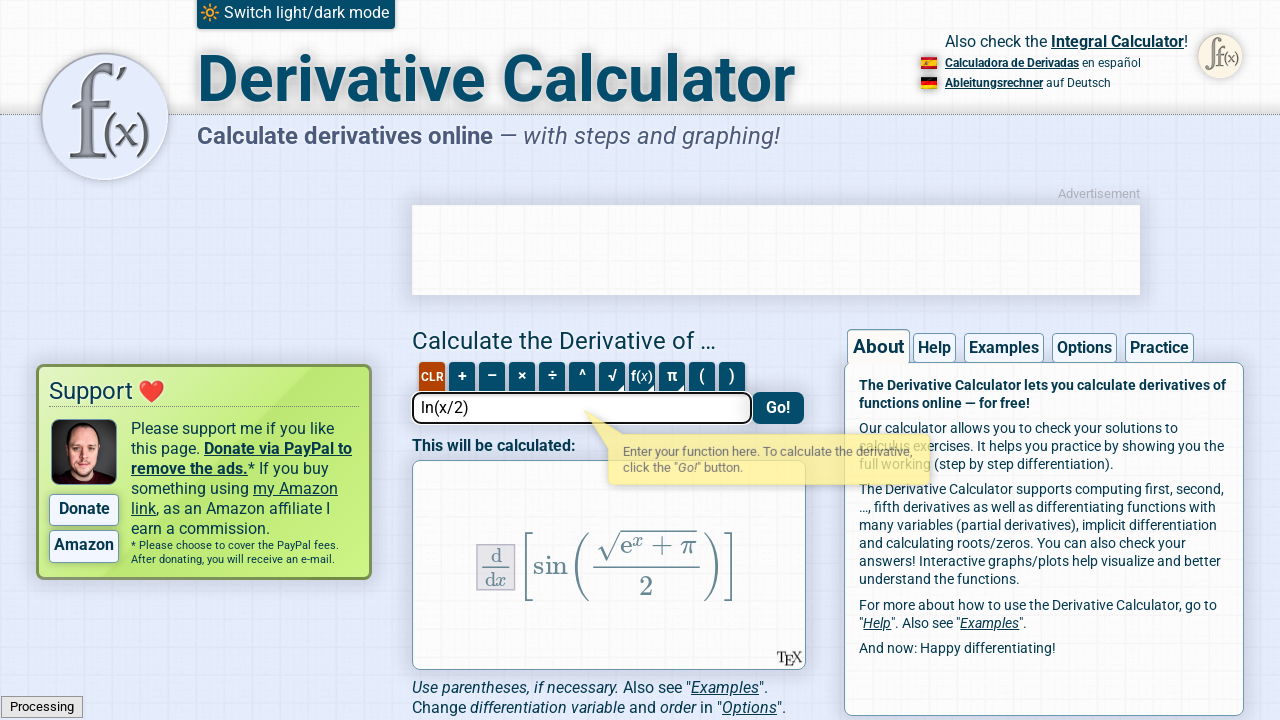

Clicked the GO button to calculate the derivative at (778, 408) on #go
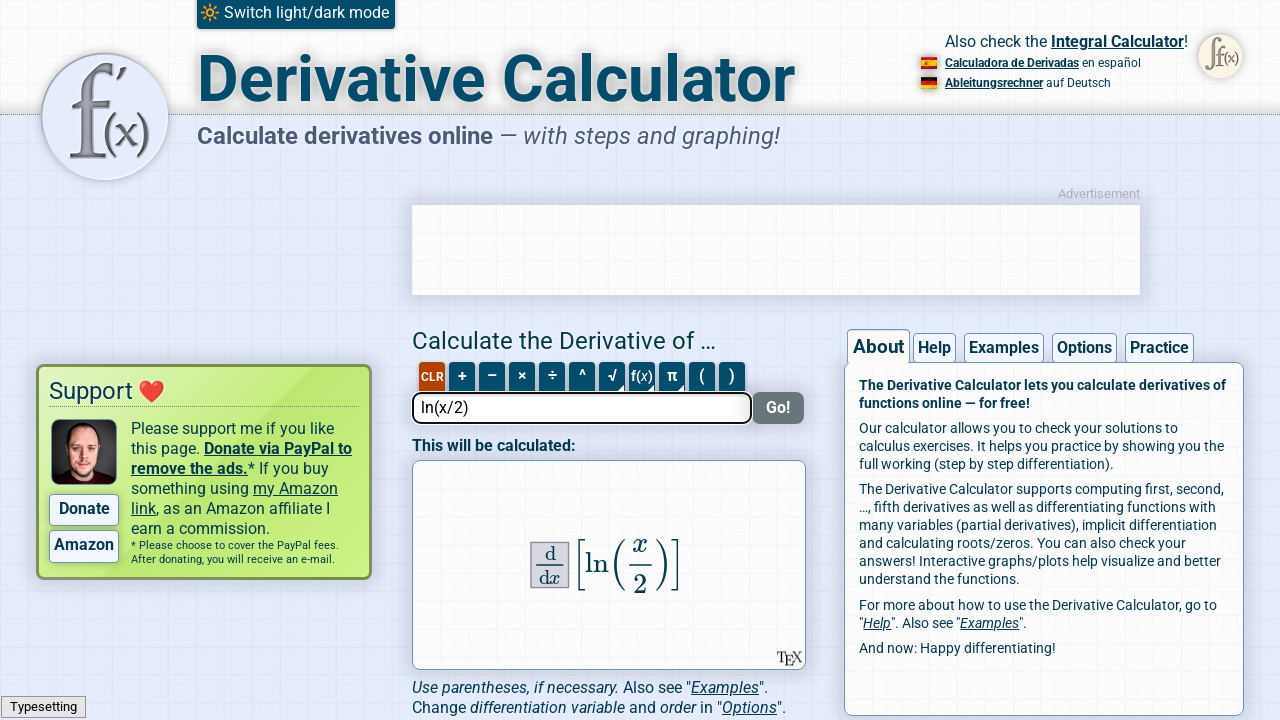

Waited for 'Show Steps' button to appear
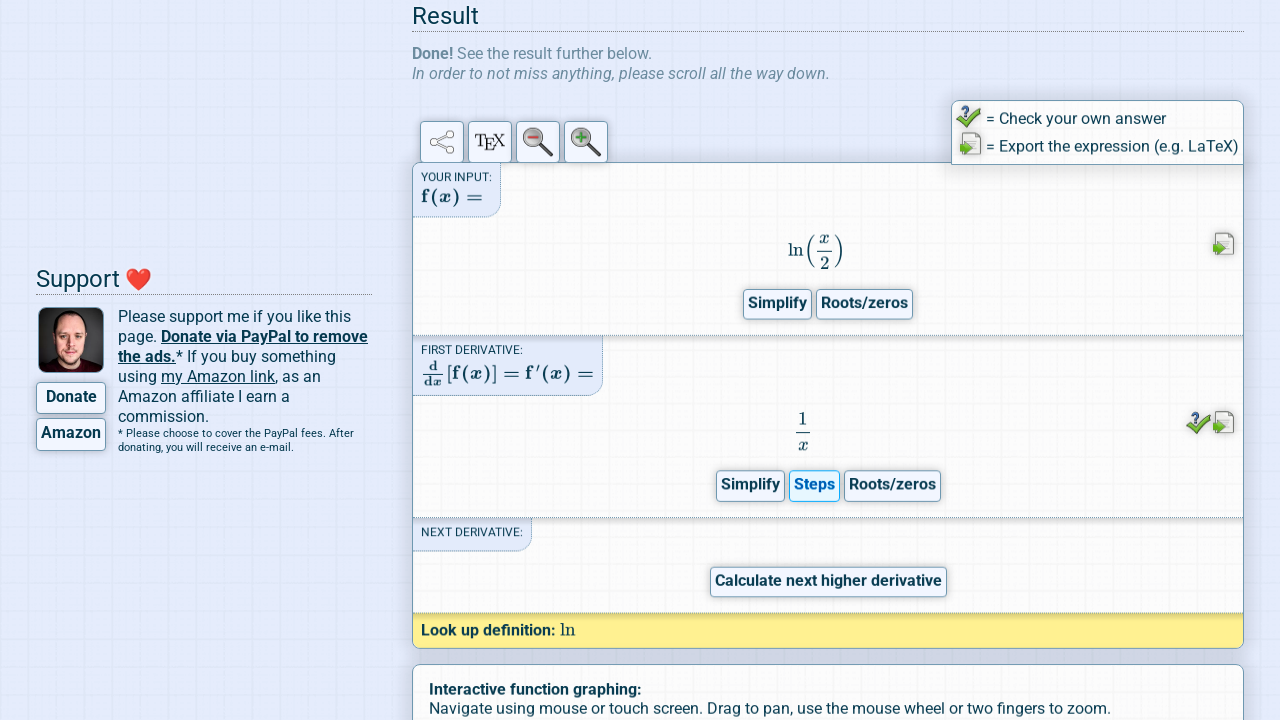

Clicked the 'Show Steps' button to display calculation steps at (814, 504) on .show-steps-button
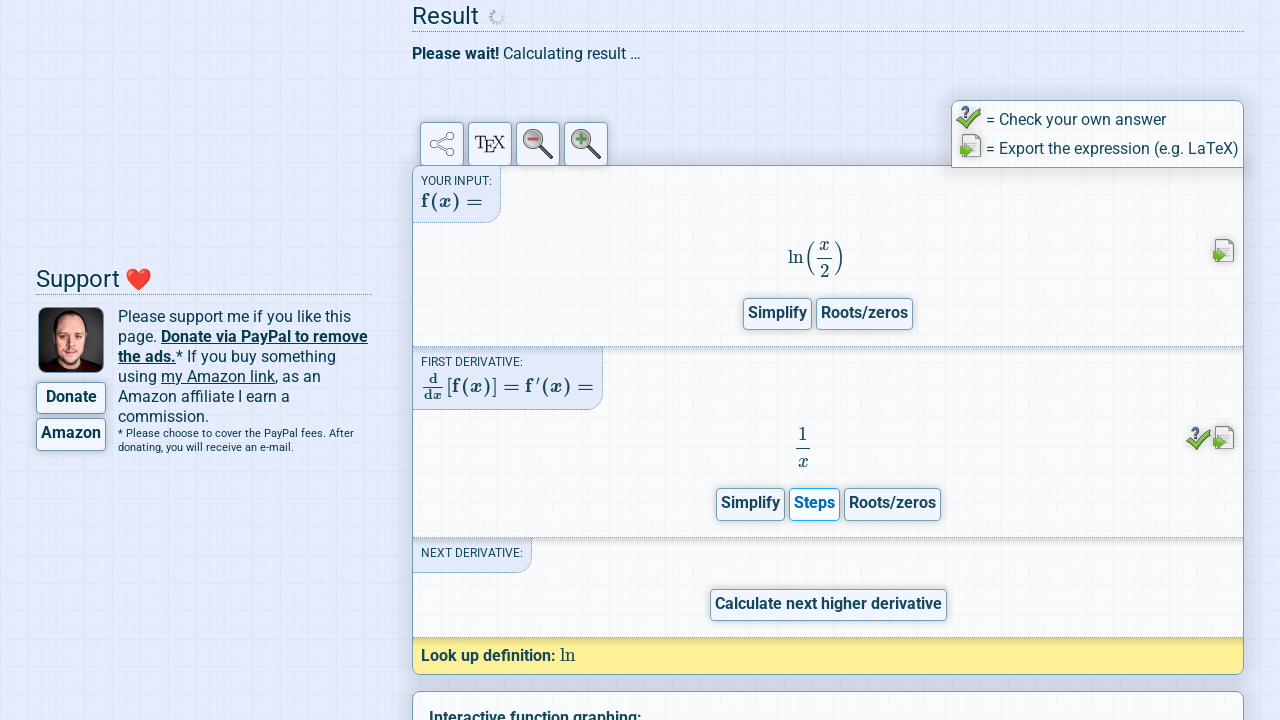

Waited for calculation results to appear
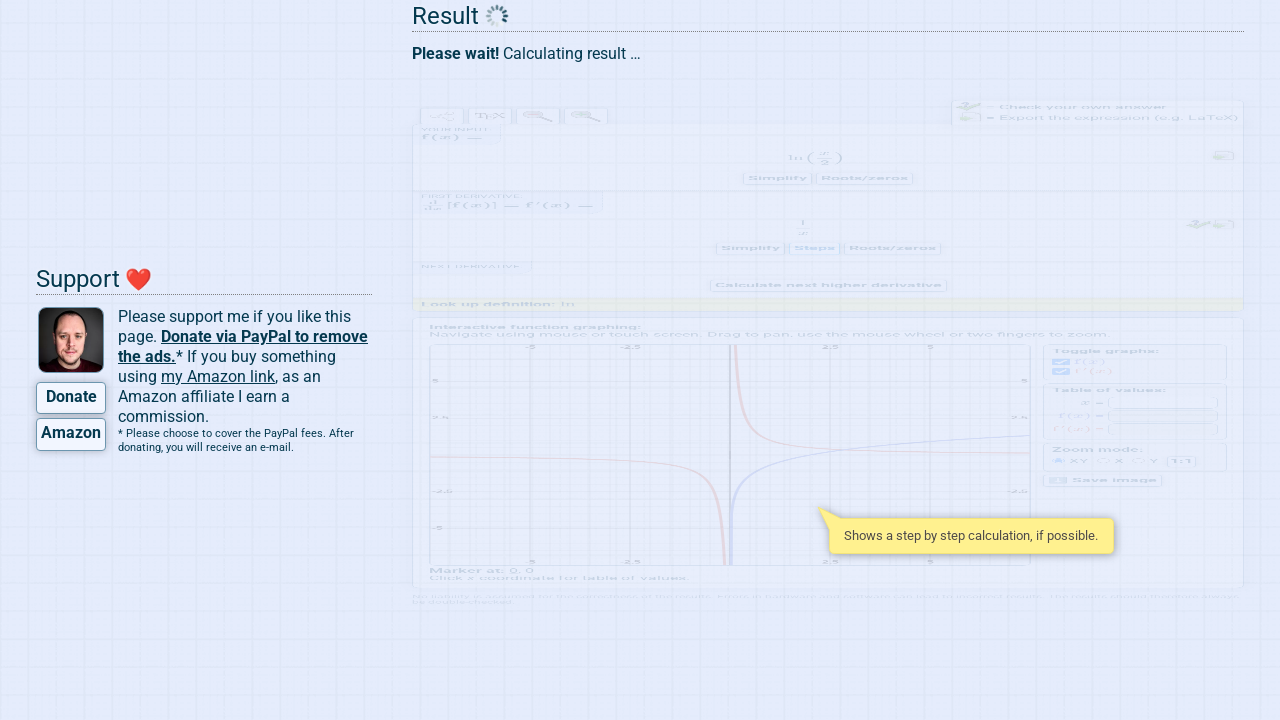

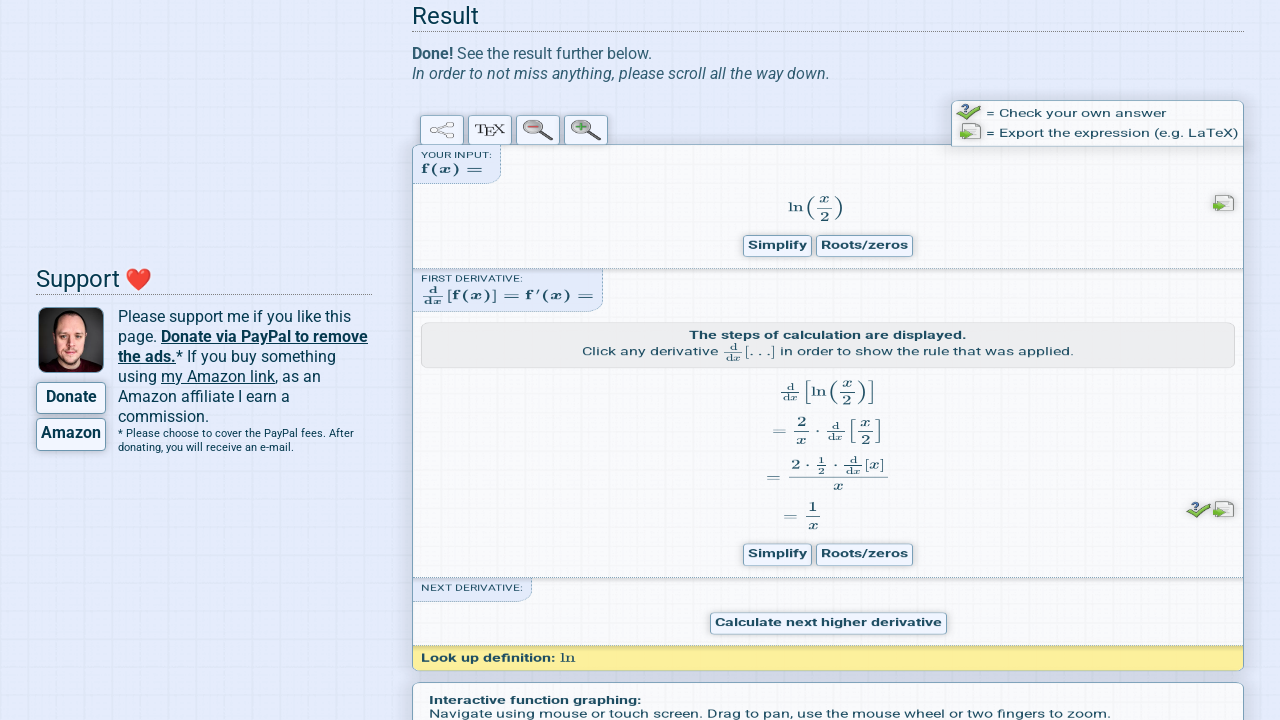